Tests window handling functionality by clicking a link that opens a new window, verifying content in both windows, and switching between them

Starting URL: https://the-internet.herokuapp.com/windows

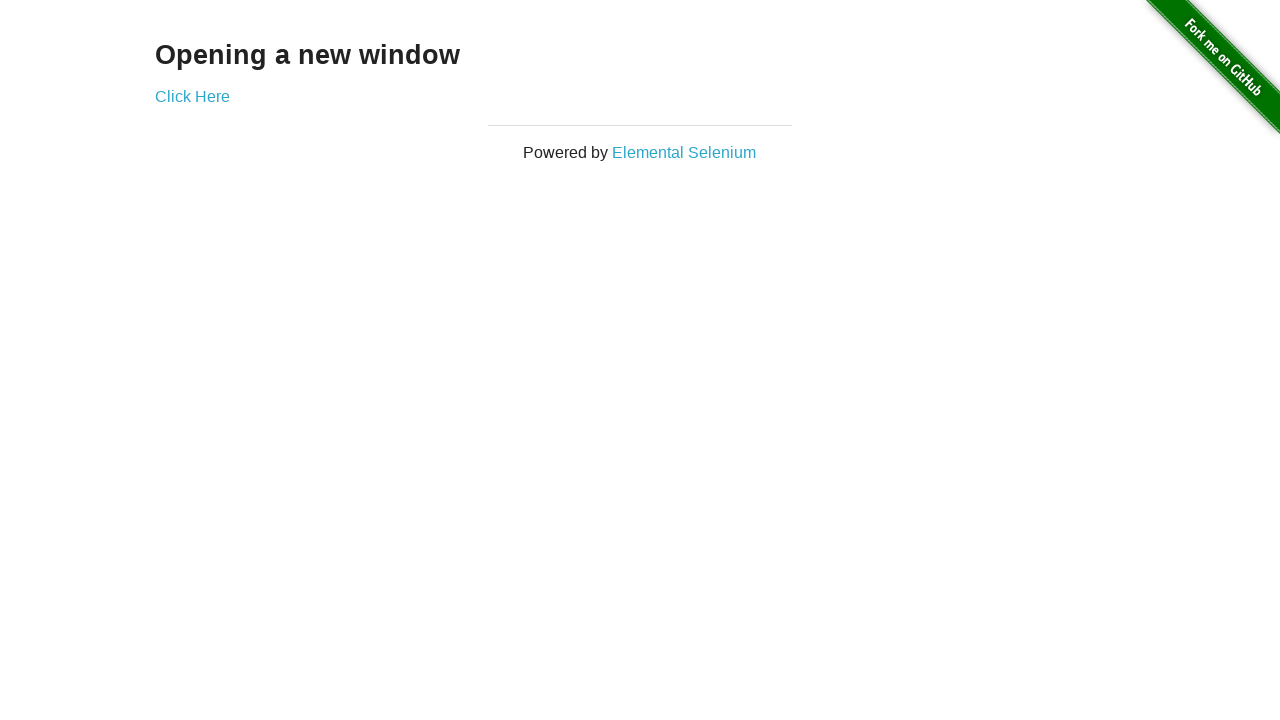

Verified main page text 'Opening a new window' is visible
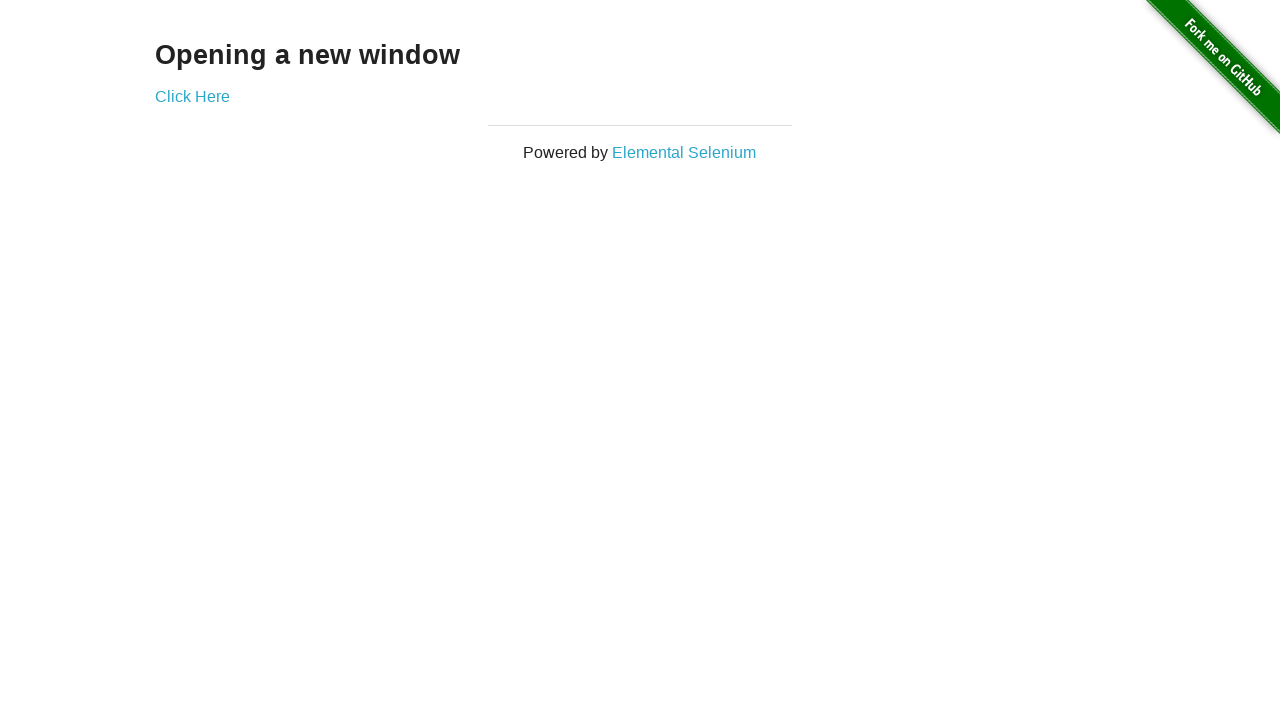

Verified page title contains 'The Internet'
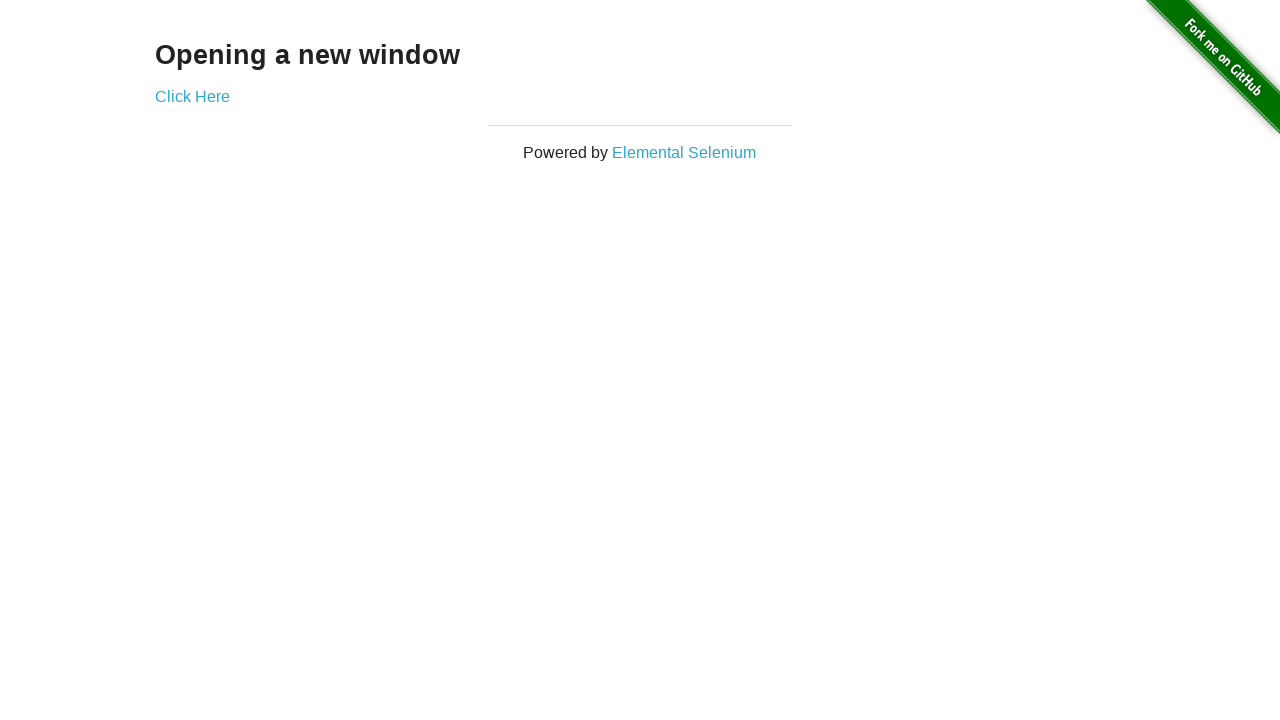

Clicked 'Click Here' link to open new window at (192, 96) on text='Click Here'
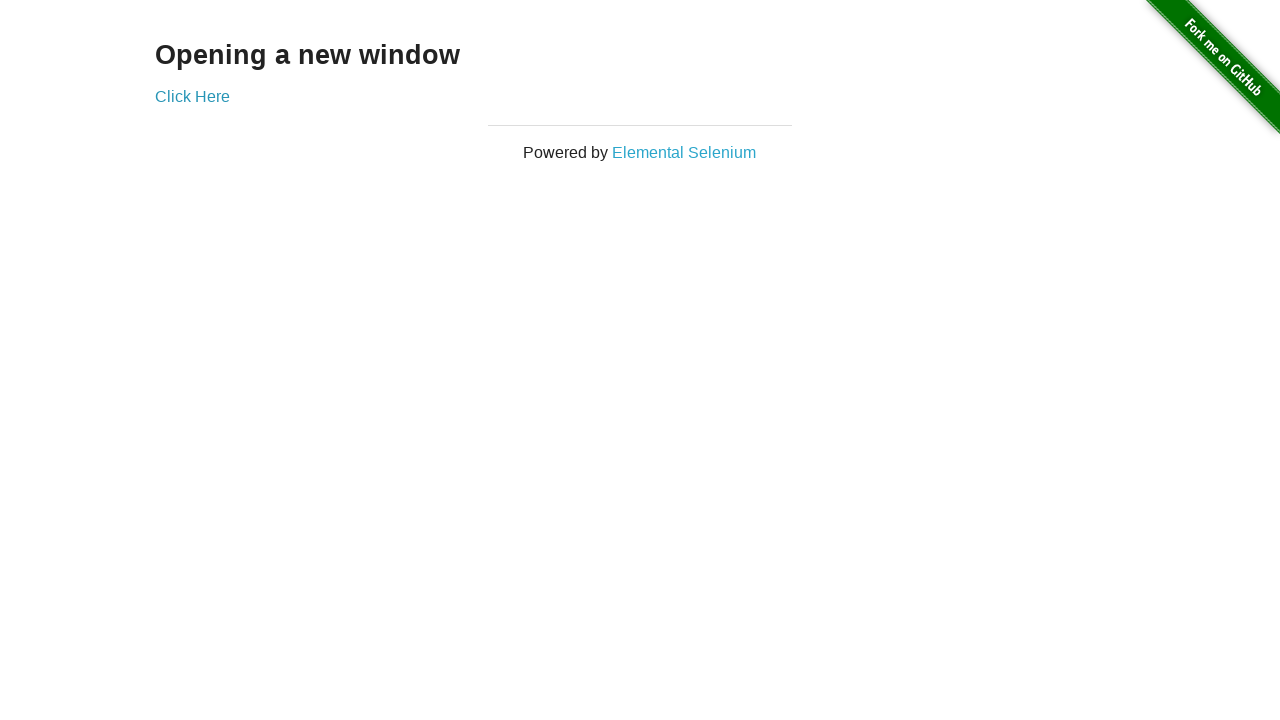

Captured new window page object
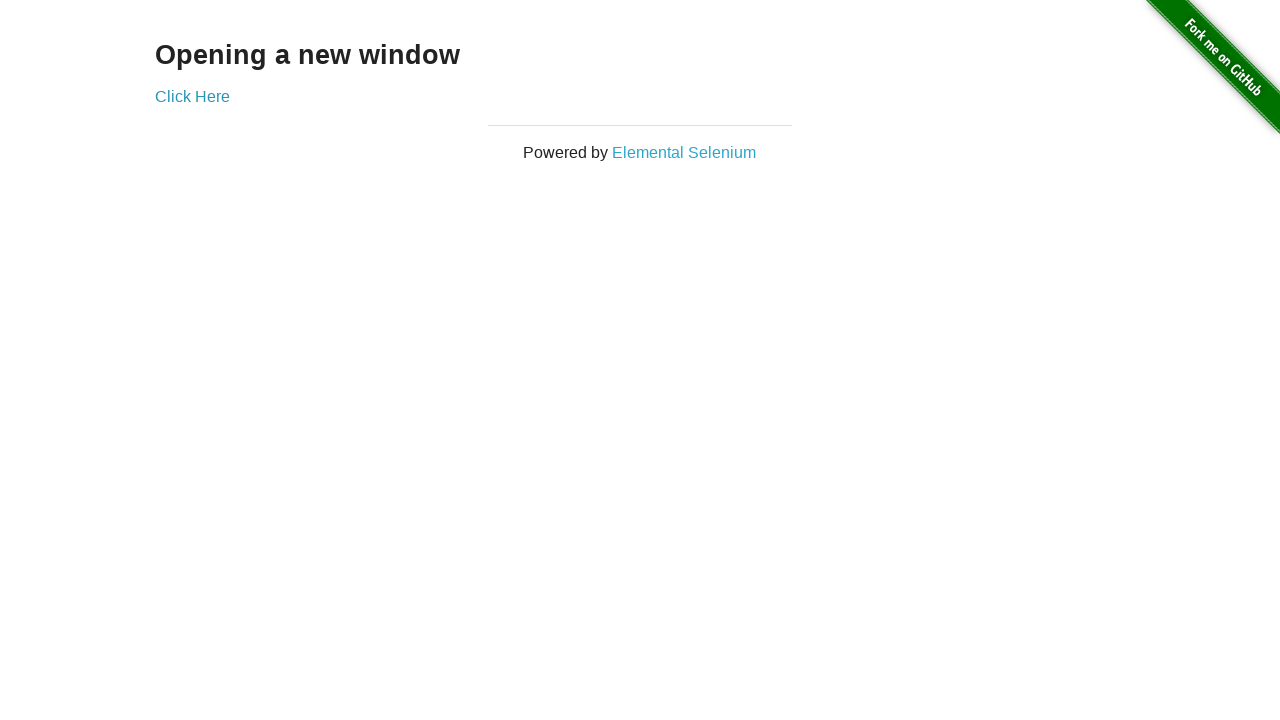

New window page loaded completely
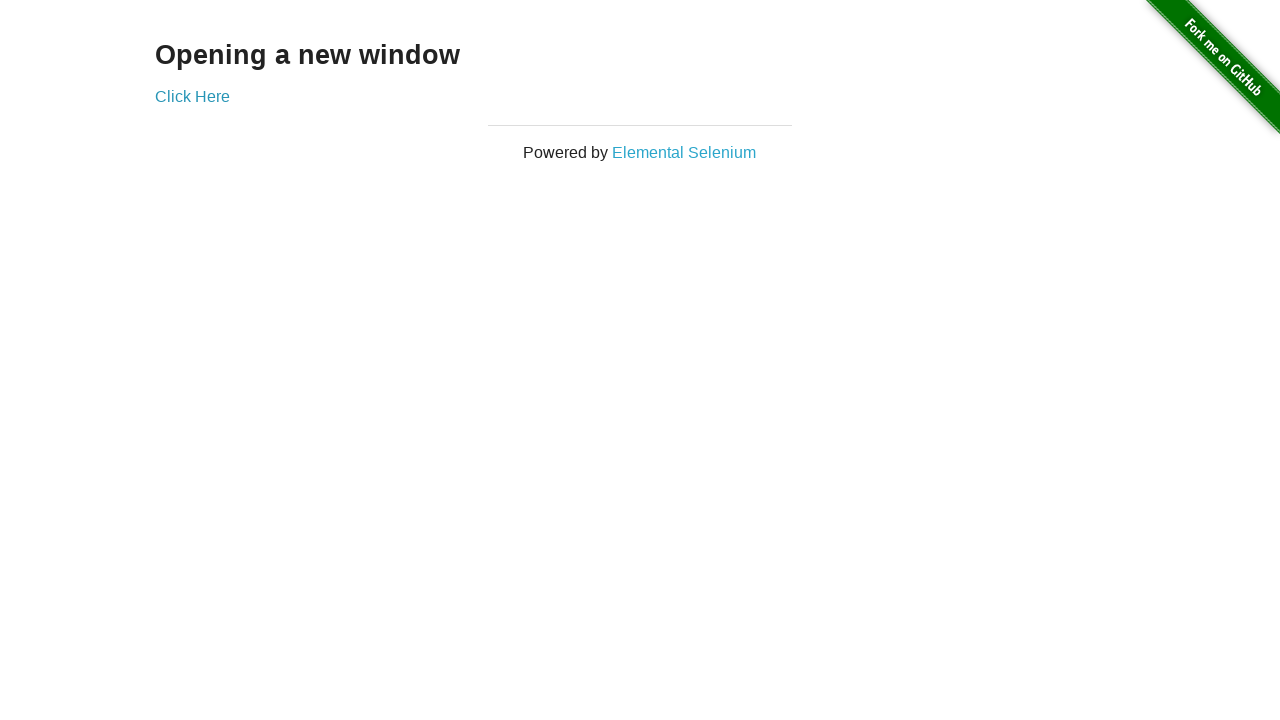

Verified new window title is 'New Window'
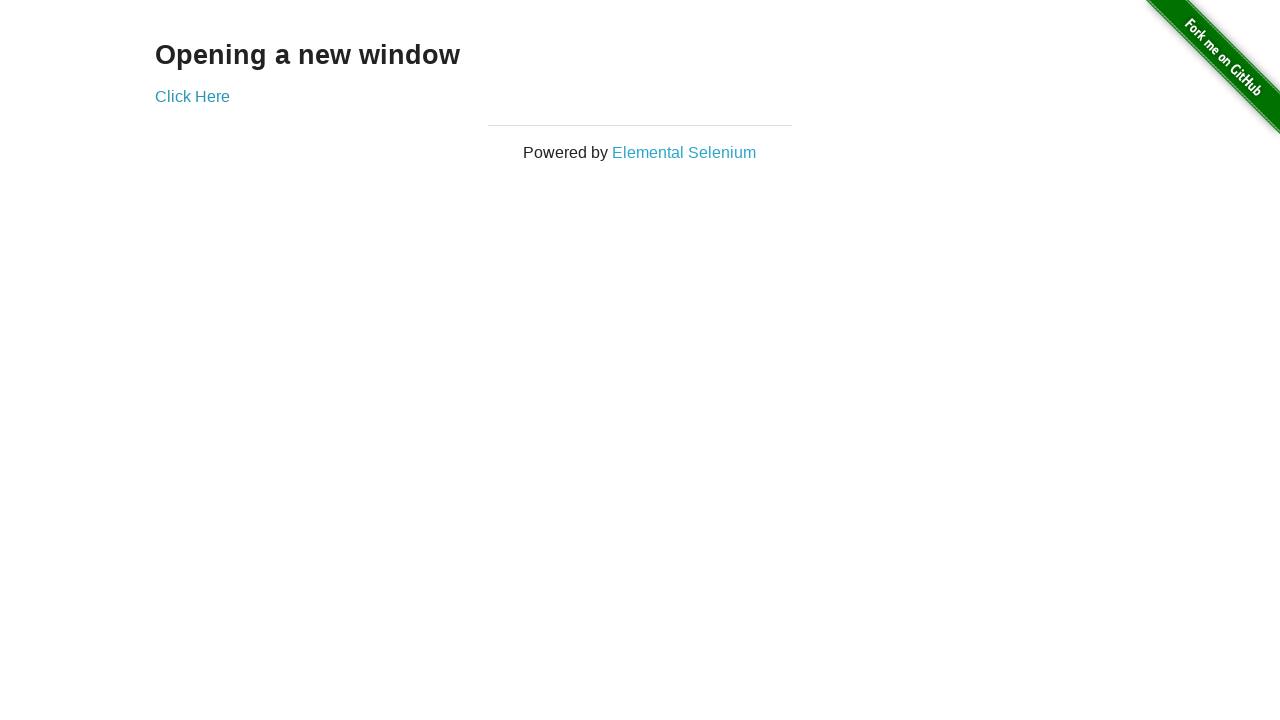

Verified h3 heading is visible in new window
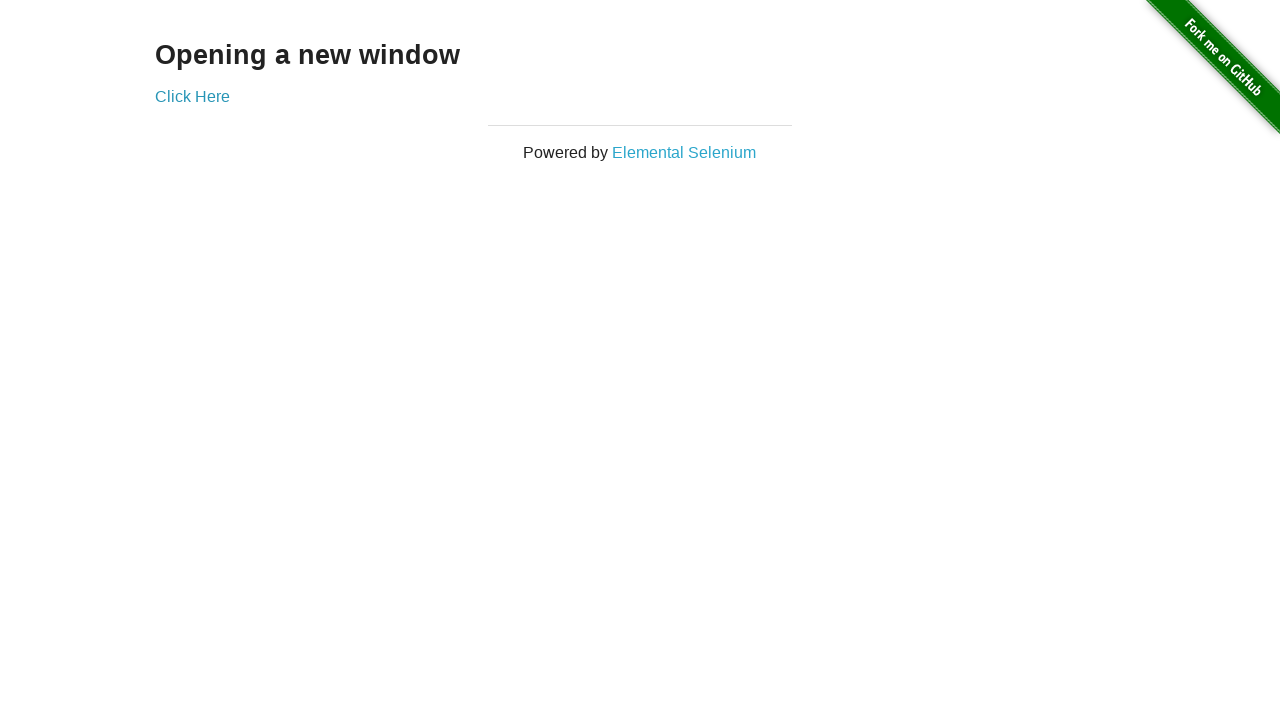

Verified original window title is 'The Internet'
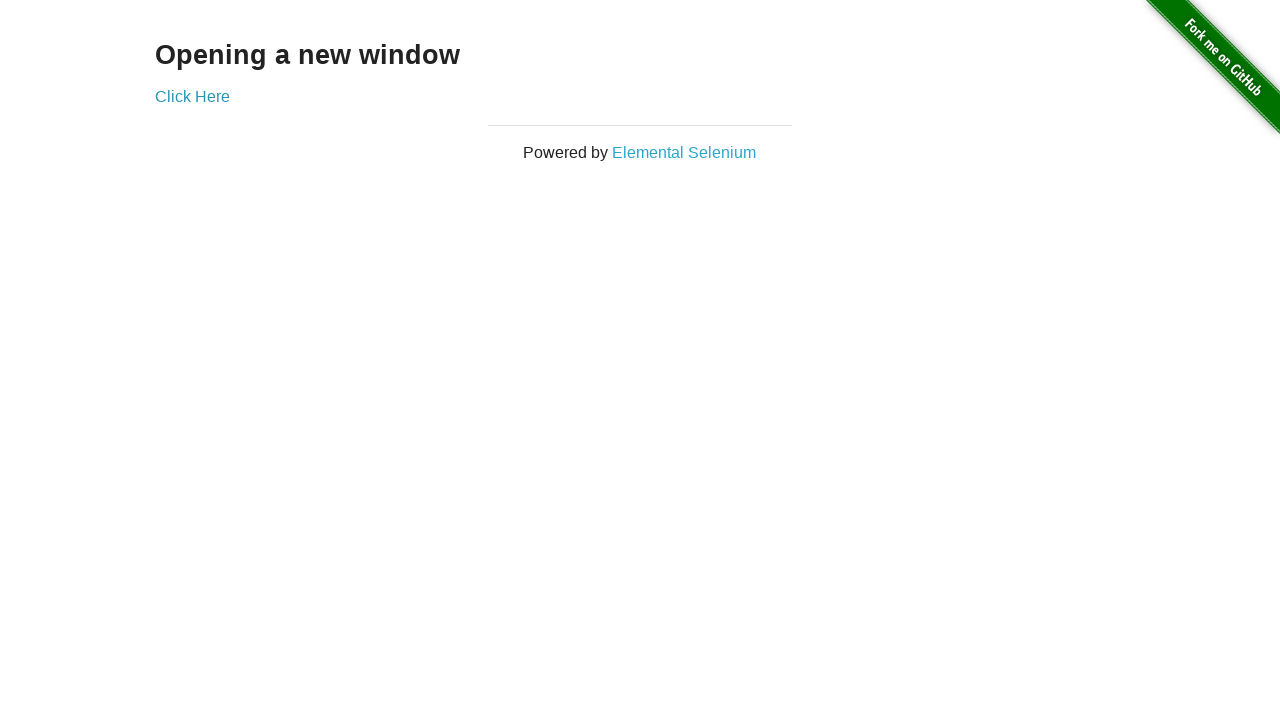

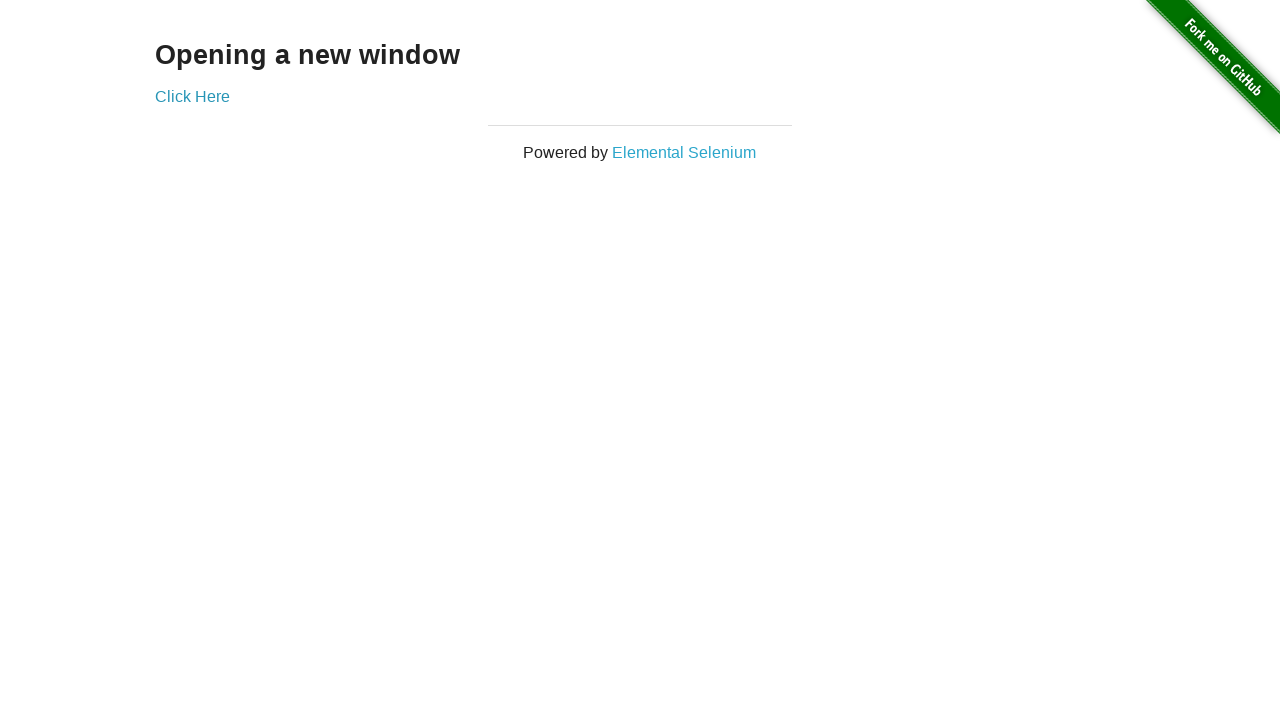